Tests editing an existing person in the employee list by clicking the edit button, modifying form fields, and saving changes.

Starting URL: https://kristinek.github.io/site/tasks/list_of_people

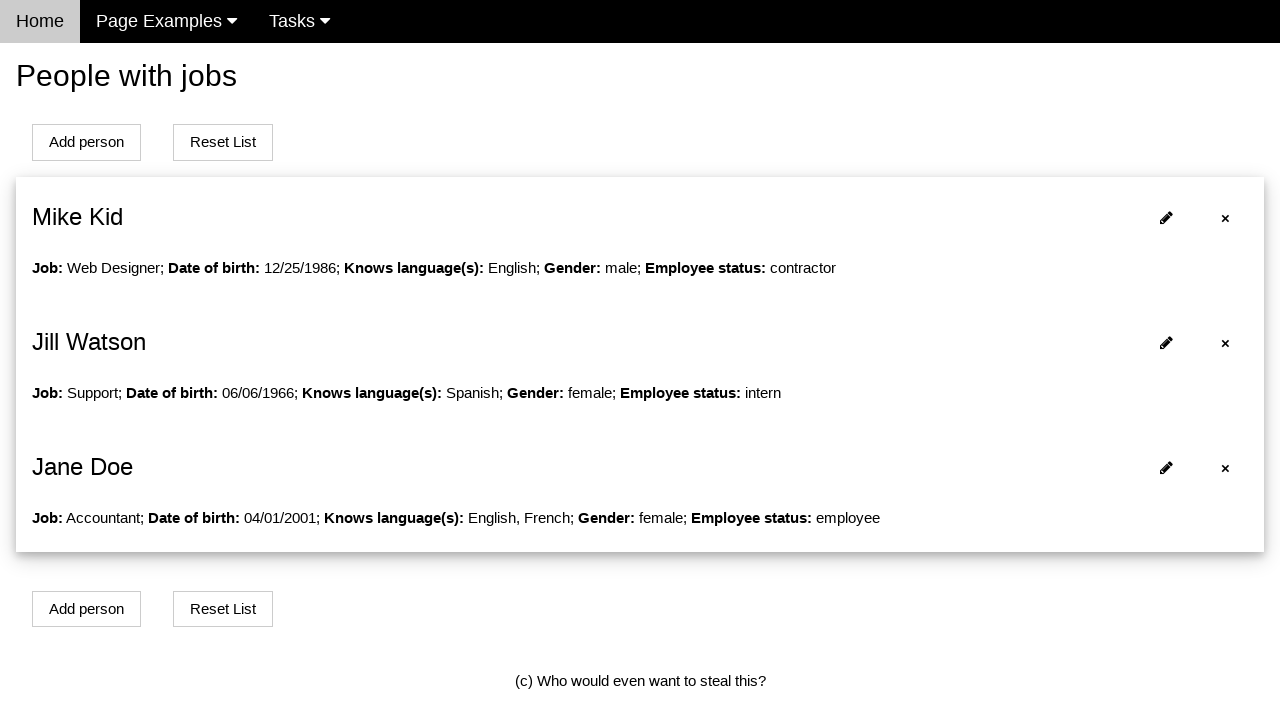

Clicked edit button for first person in the list at (1166, 217) on xpath=//*[@id='person0']/span[2]/i
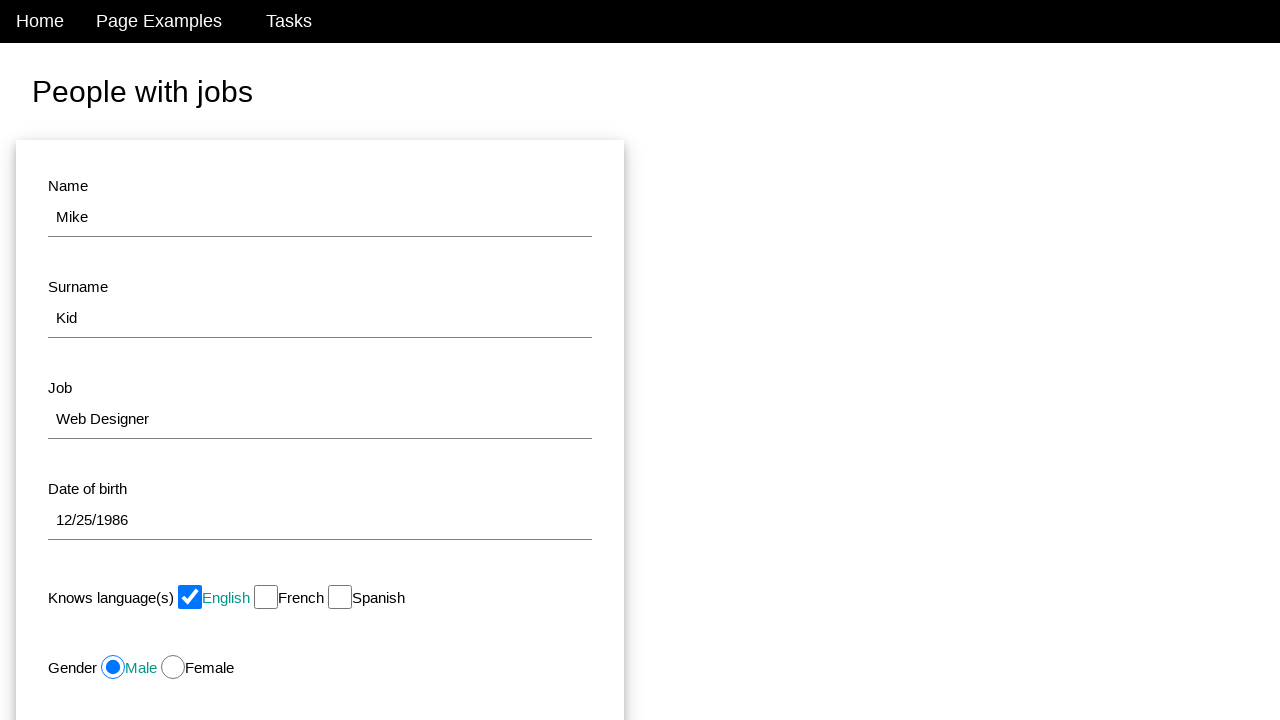

Filled name field with 'Jane' on #name
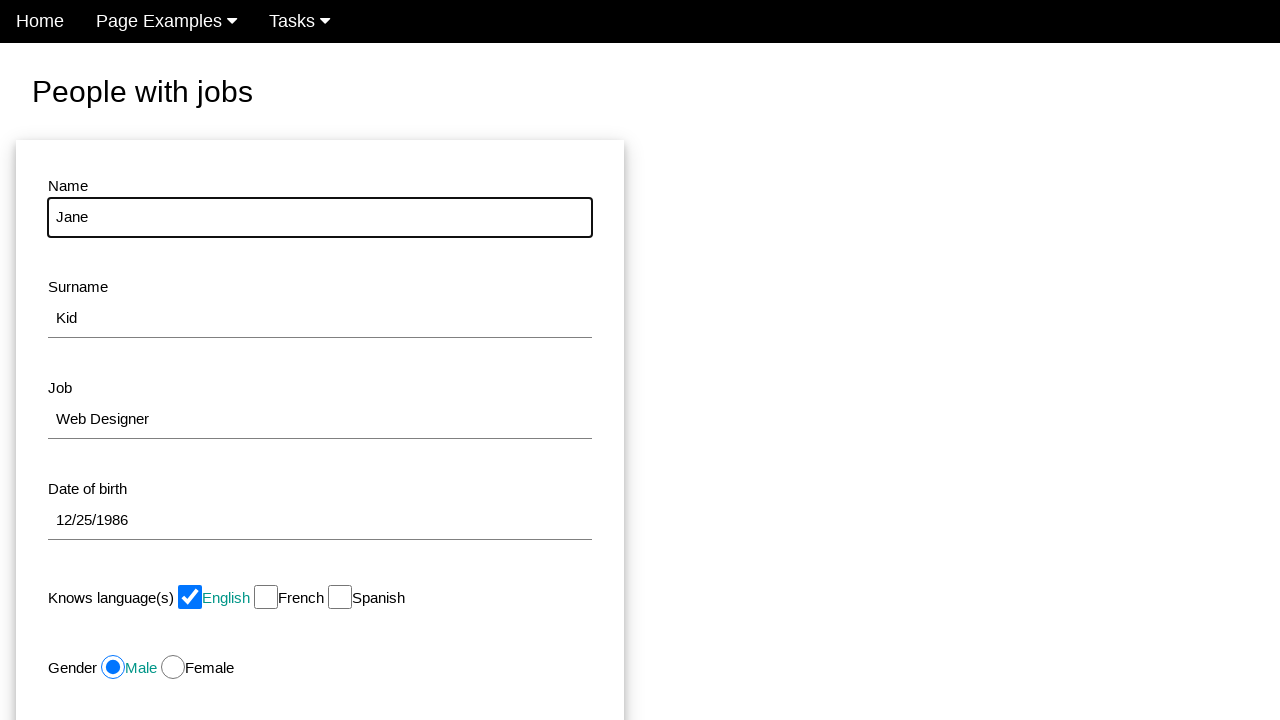

Filled surname field with 'Doe' on #surname
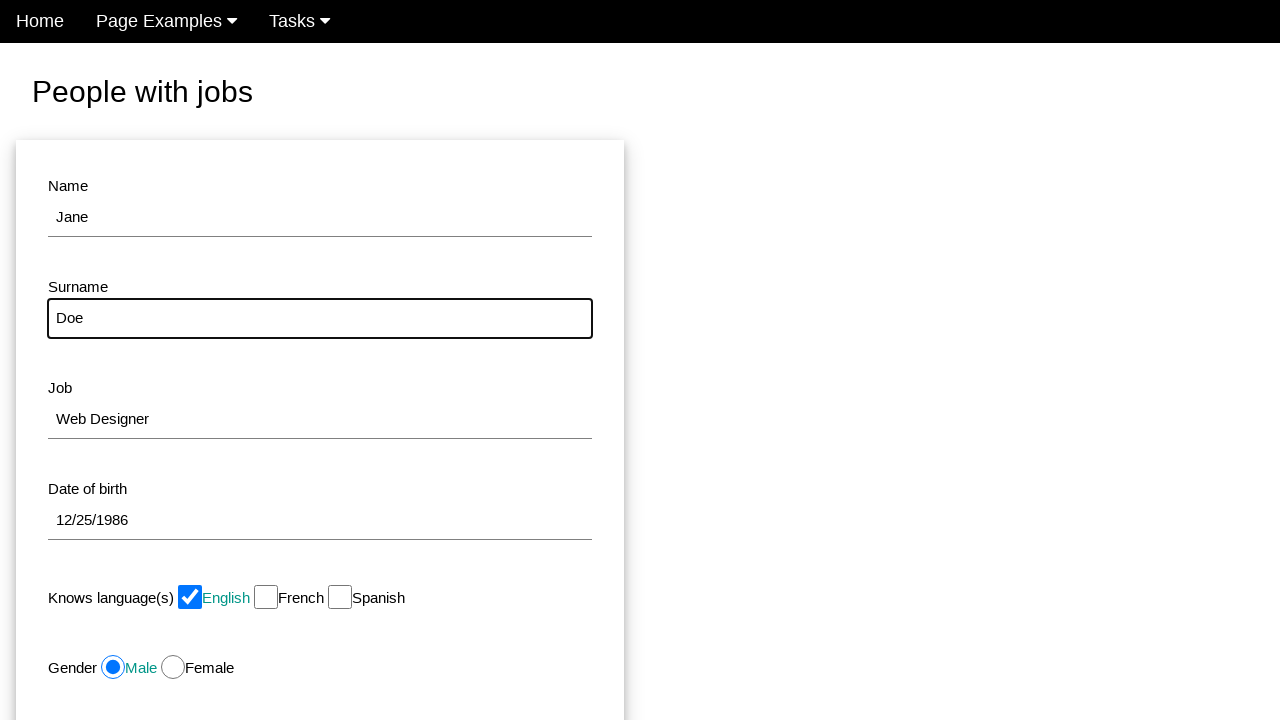

Filled job field with 'Manager' on #job
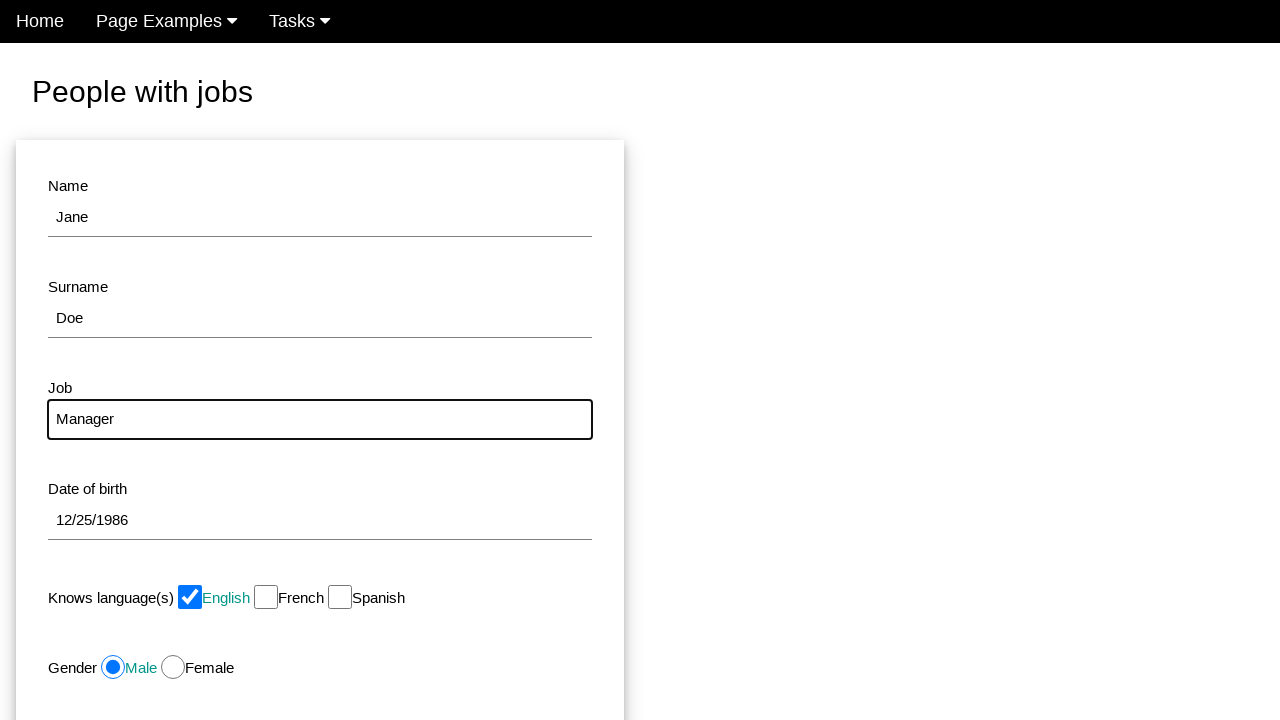

Filled date of birth field with '1985-08-22' on #dob
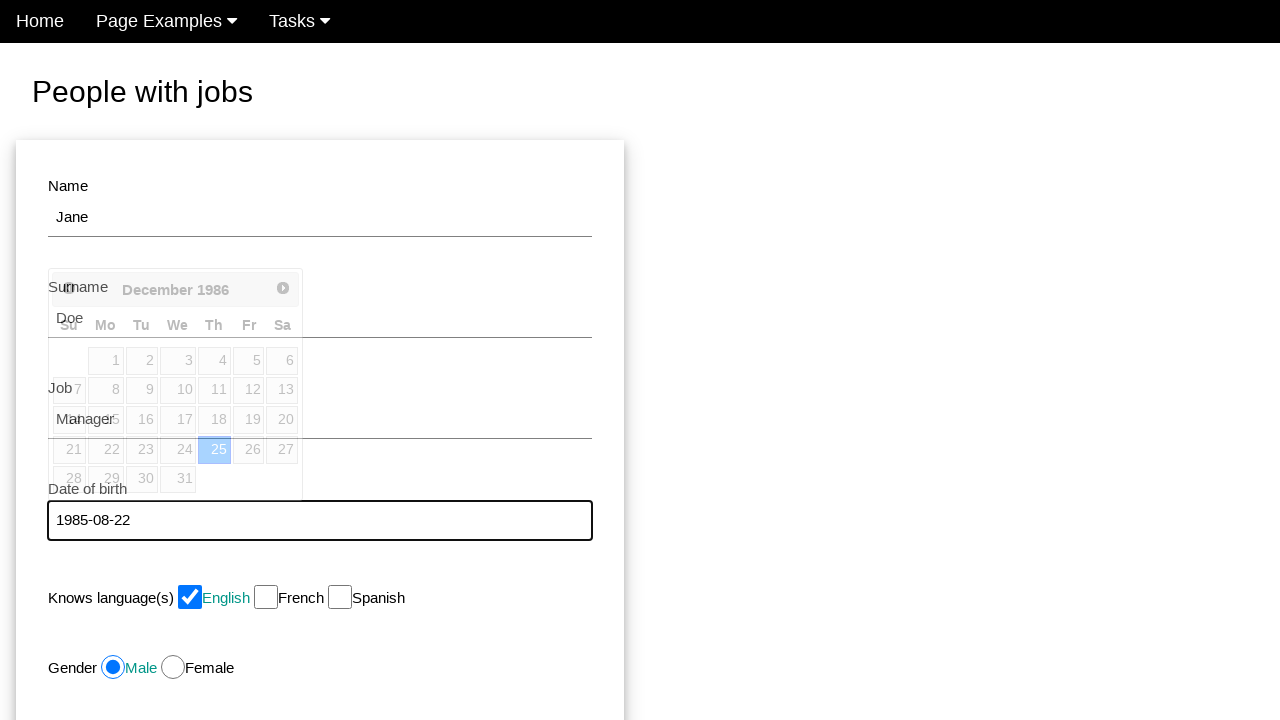

Checked French language checkbox at (266, 597) on #french
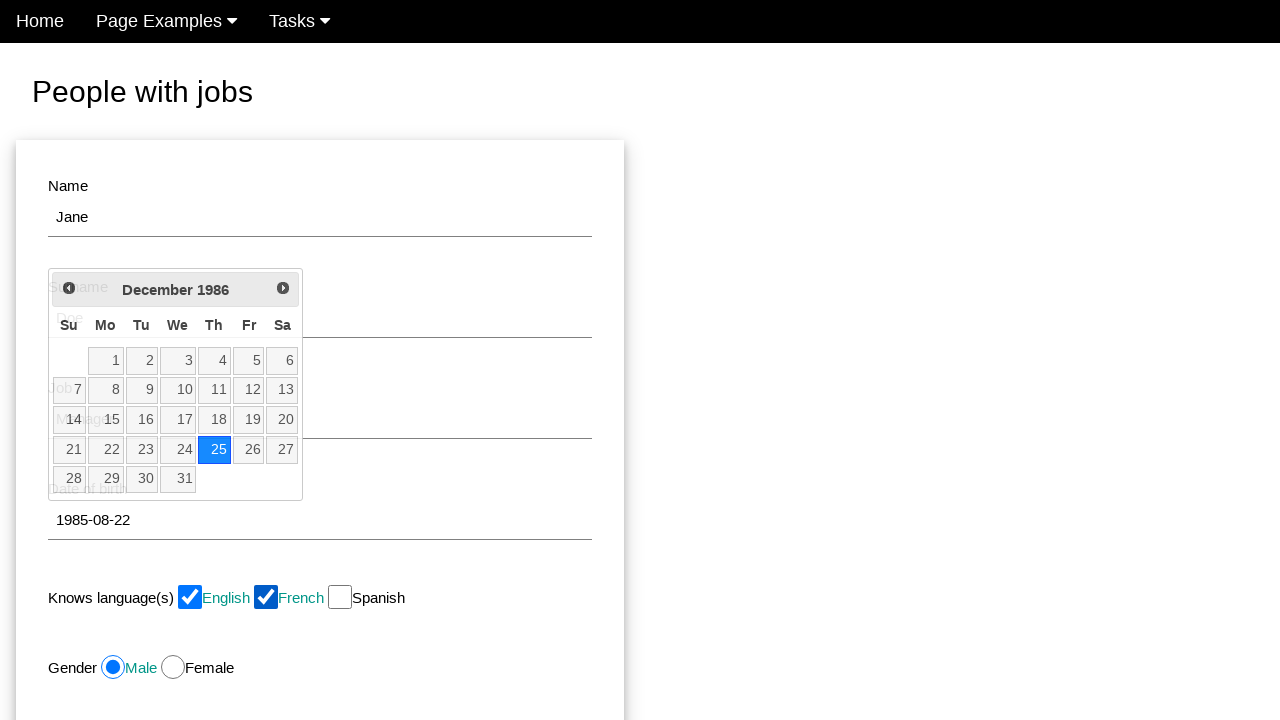

Selected female gender radio button at (173, 667) on #female
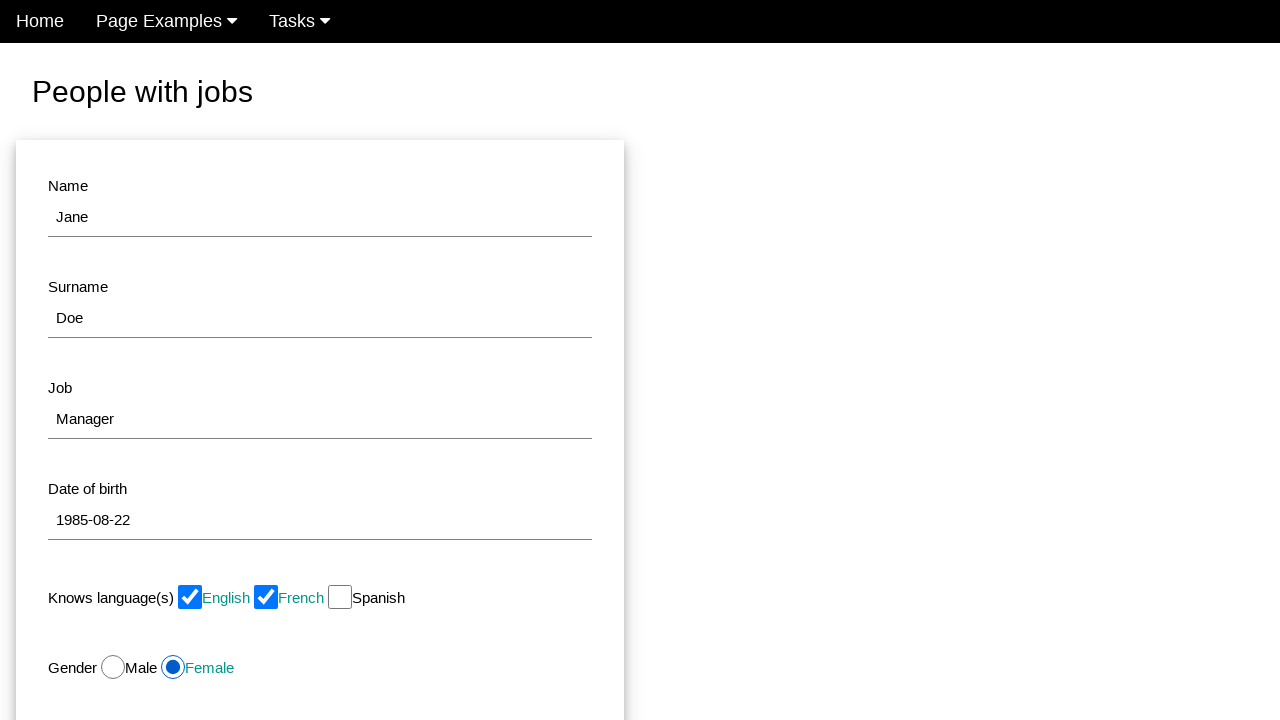

Selected 'Intern' from status dropdown on #status
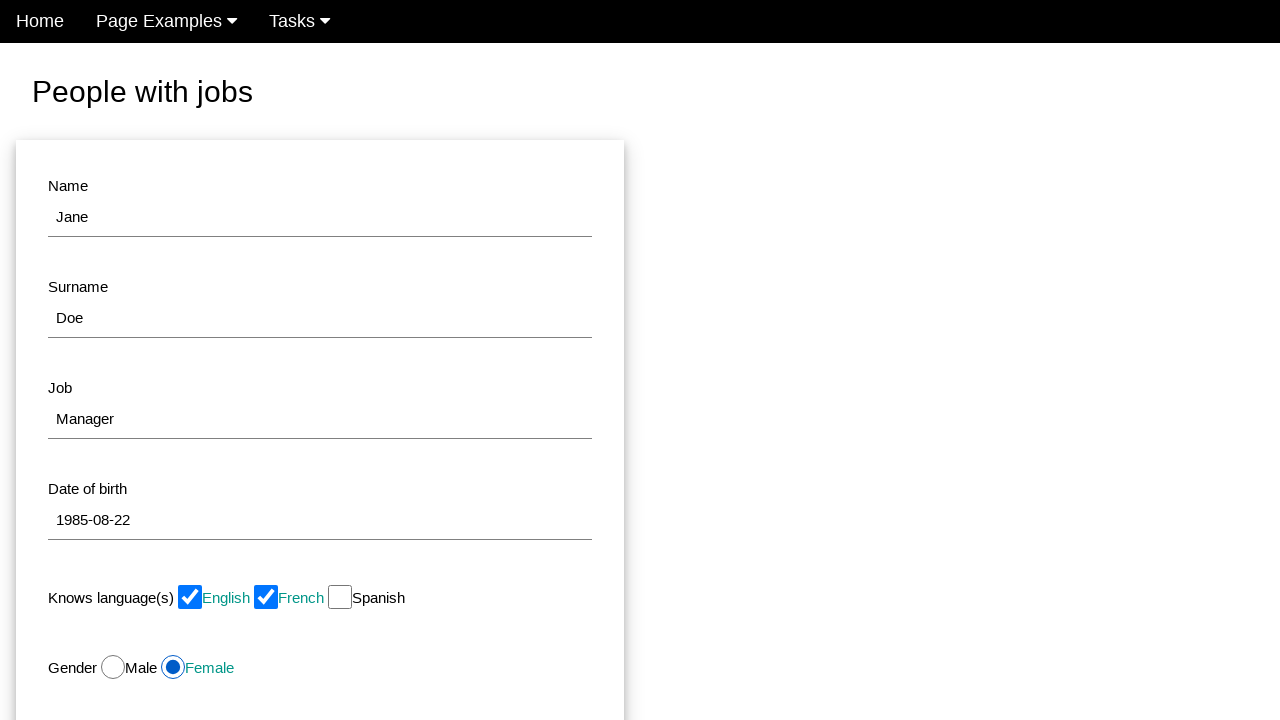

Clicked save button to confirm person edit at (178, 510) on #modal_button
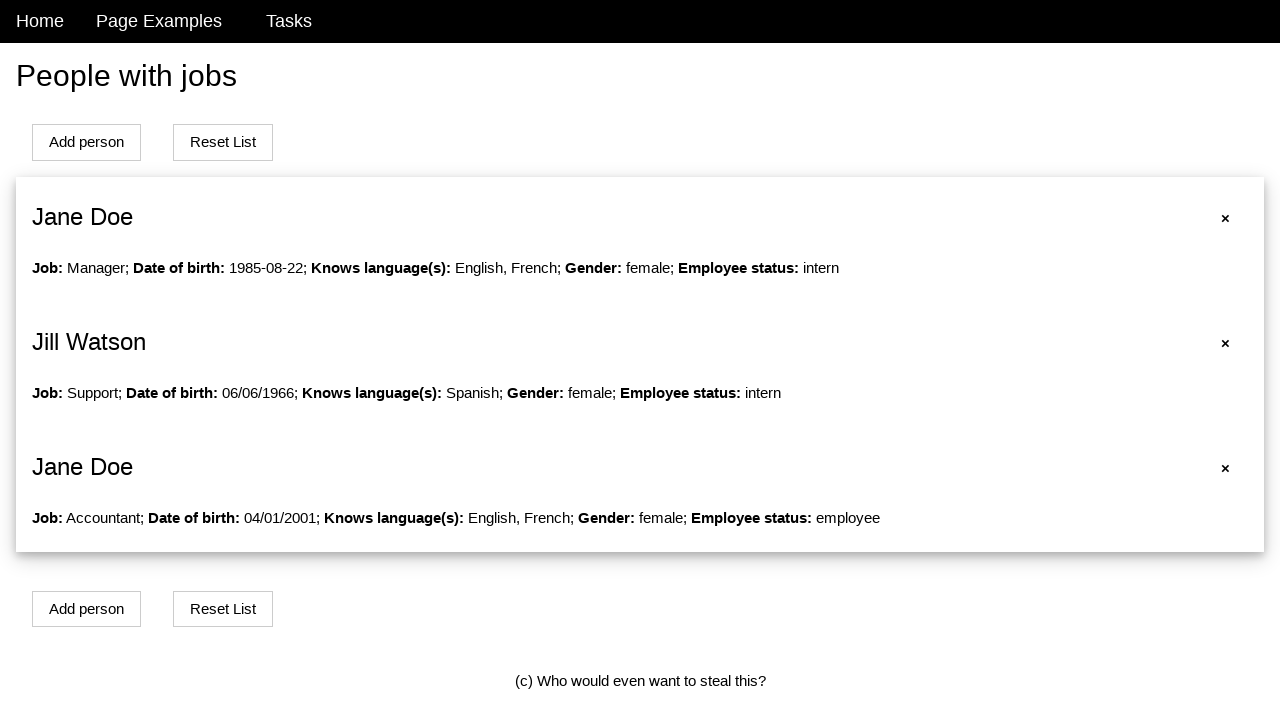

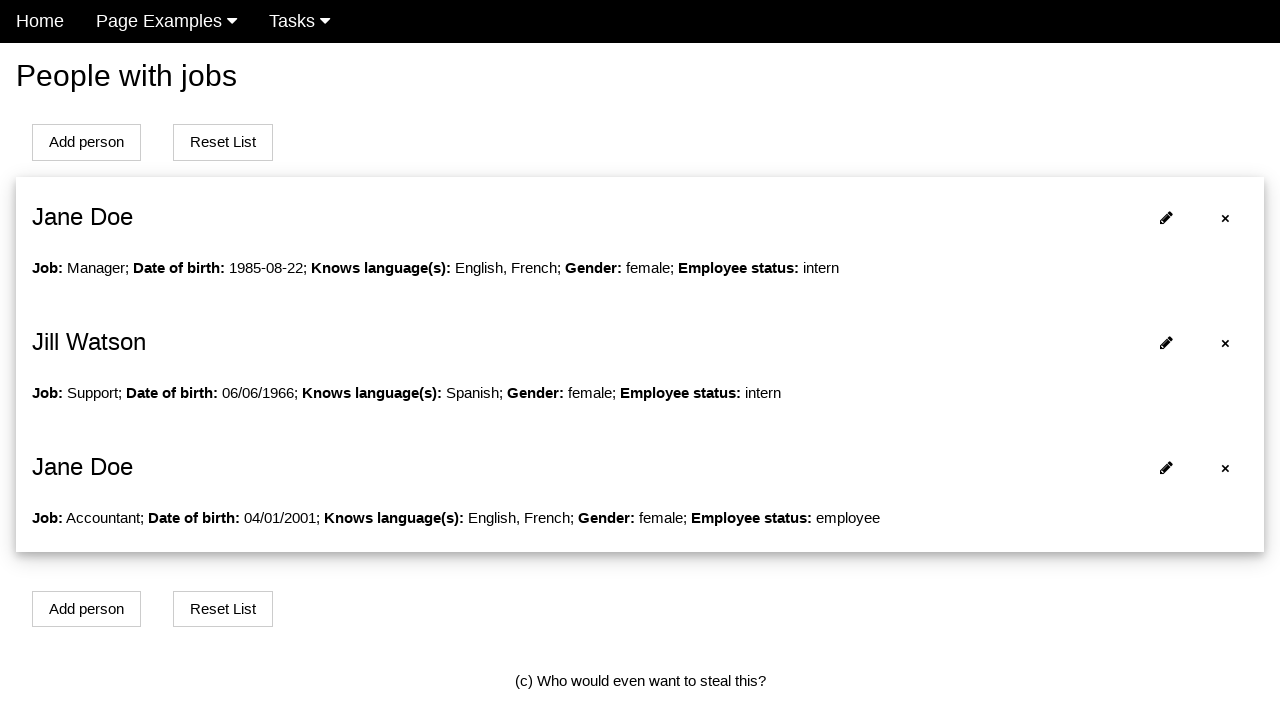